Tests the Home navigation link by clicking it and verifying the page remains on the index page

Starting URL: https://www.demoblaze.com/index.html

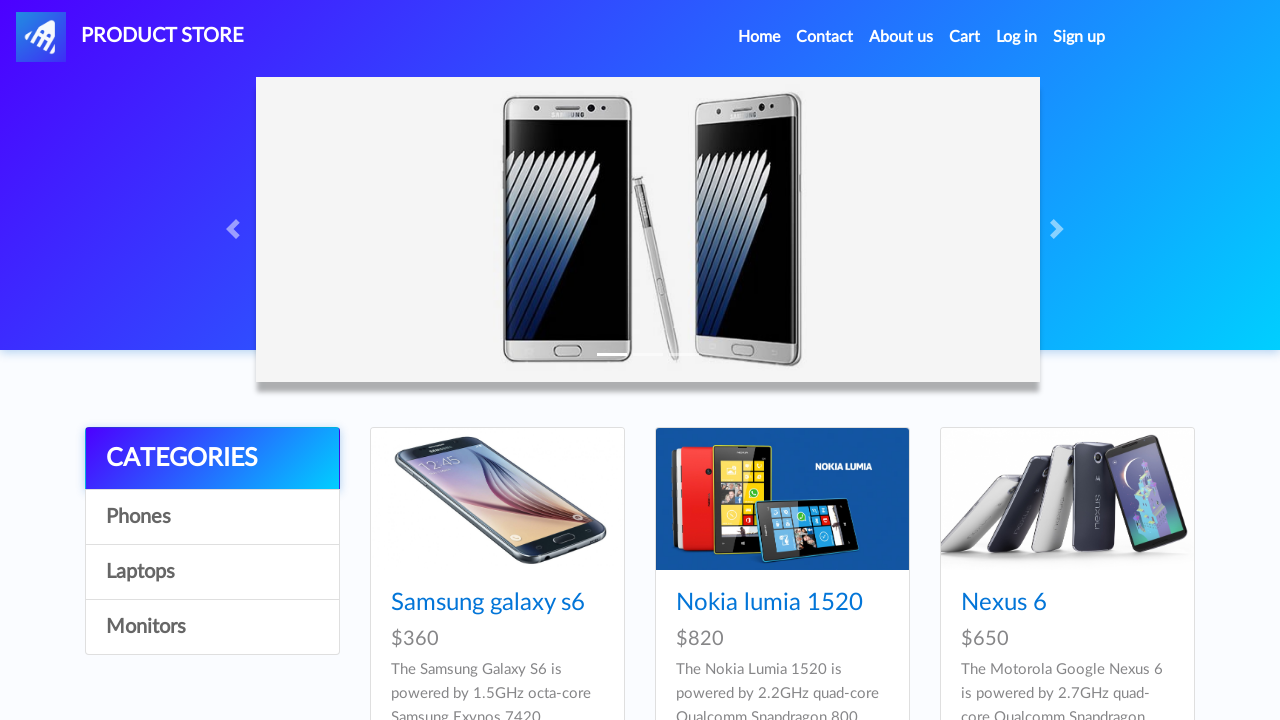

Clicked Home navigation link at (759, 37) on a:text('Home')
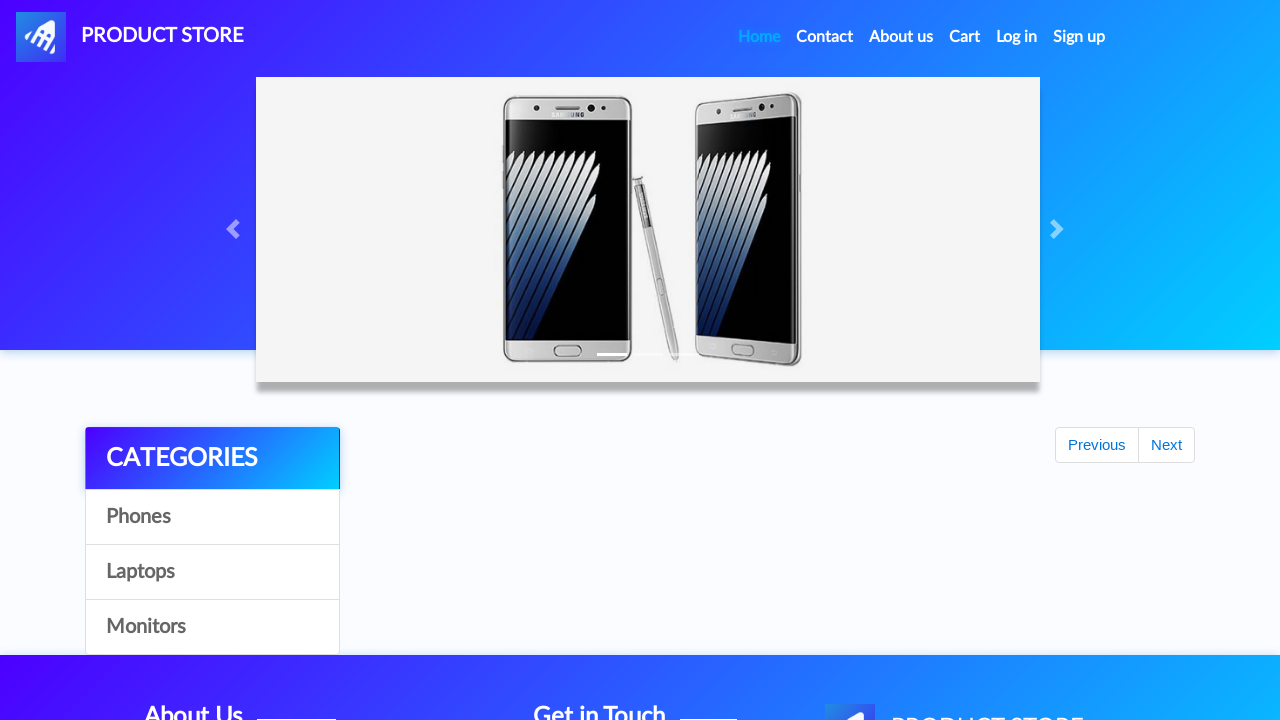

Verified page navigated to index.html
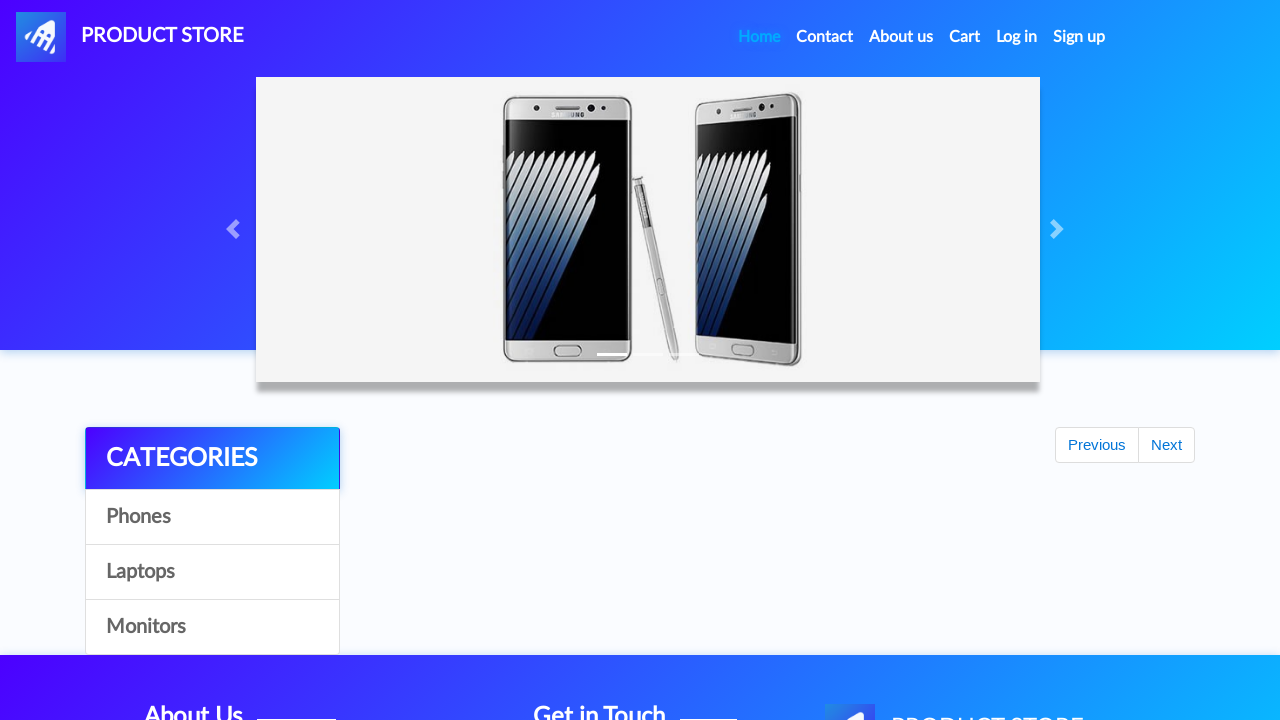

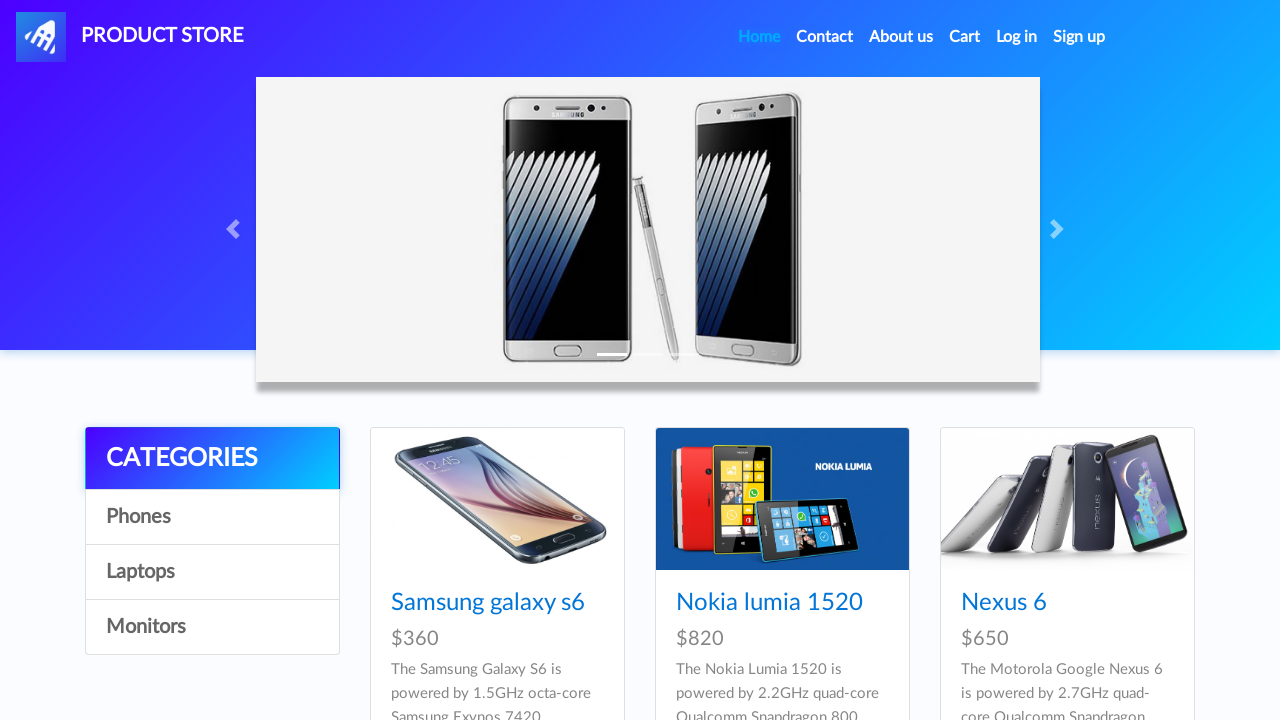